Tests simple dropdown selection by selecting an option by its value attribute.

Starting URL: https://www.selenium.dev/selenium/web/selectPage.html

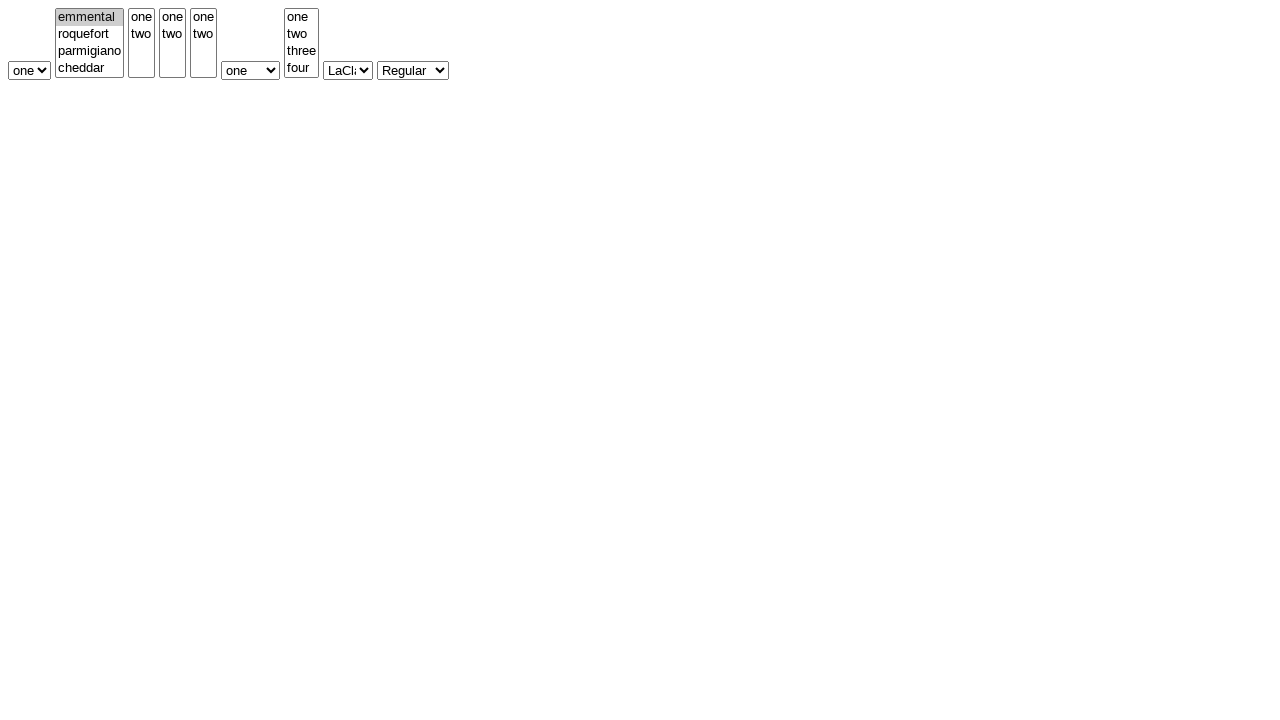

Waited 1 second for page to stabilize
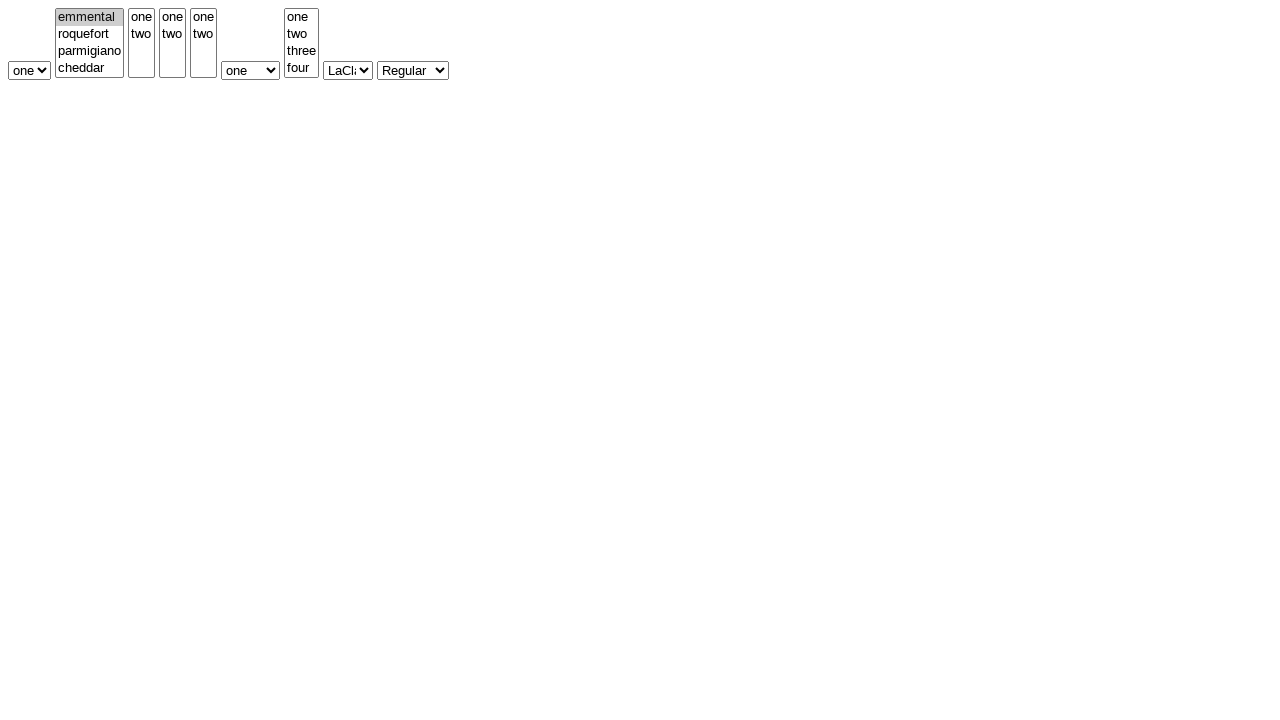

Selected 'two' option from simple dropdown by value attribute on #selectWithoutMultiple
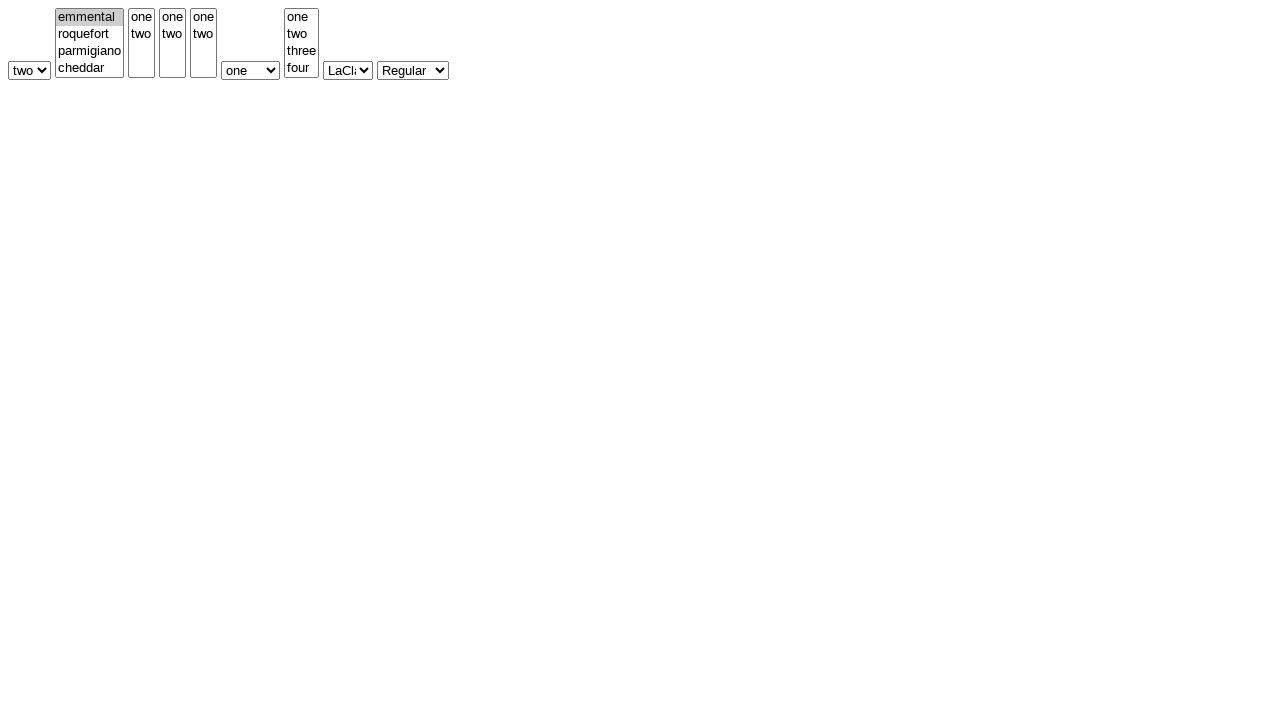

Waited 1 second for dropdown selection to complete
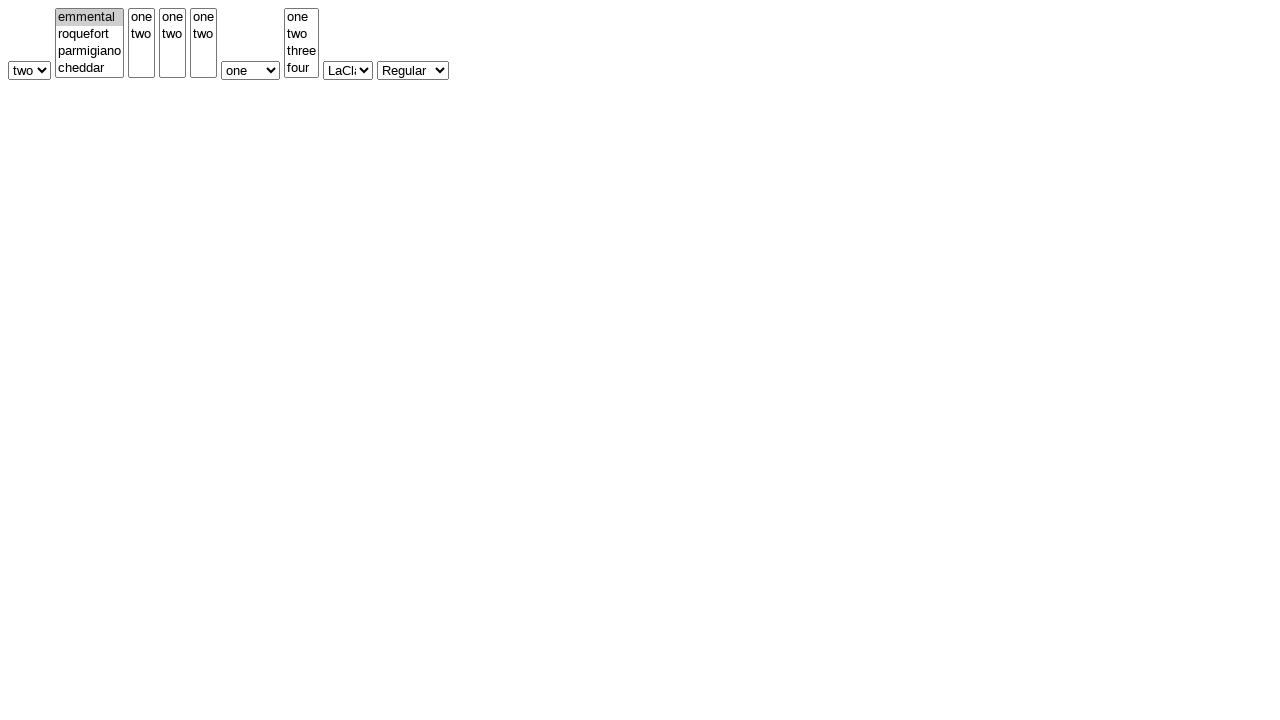

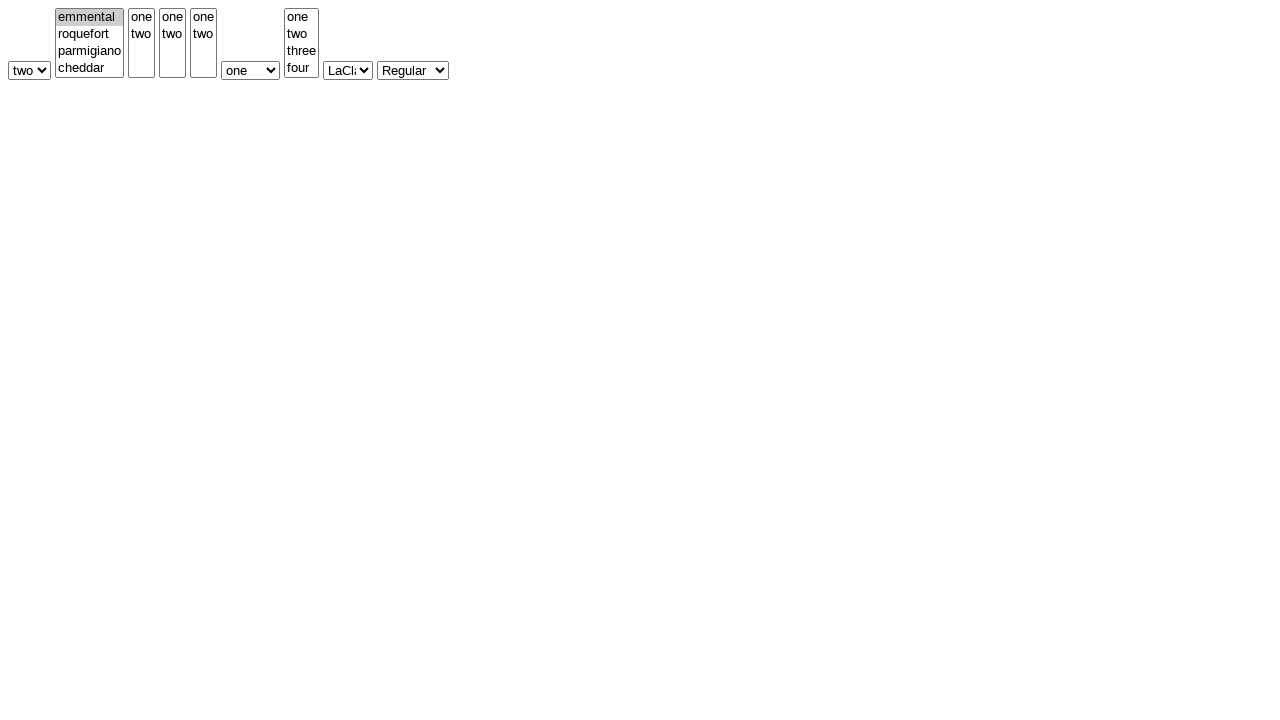